Tests alert handling functionality by clicking a button to trigger an alert and accepting it

Starting URL: https://www.leafground.com/alert.xhtml

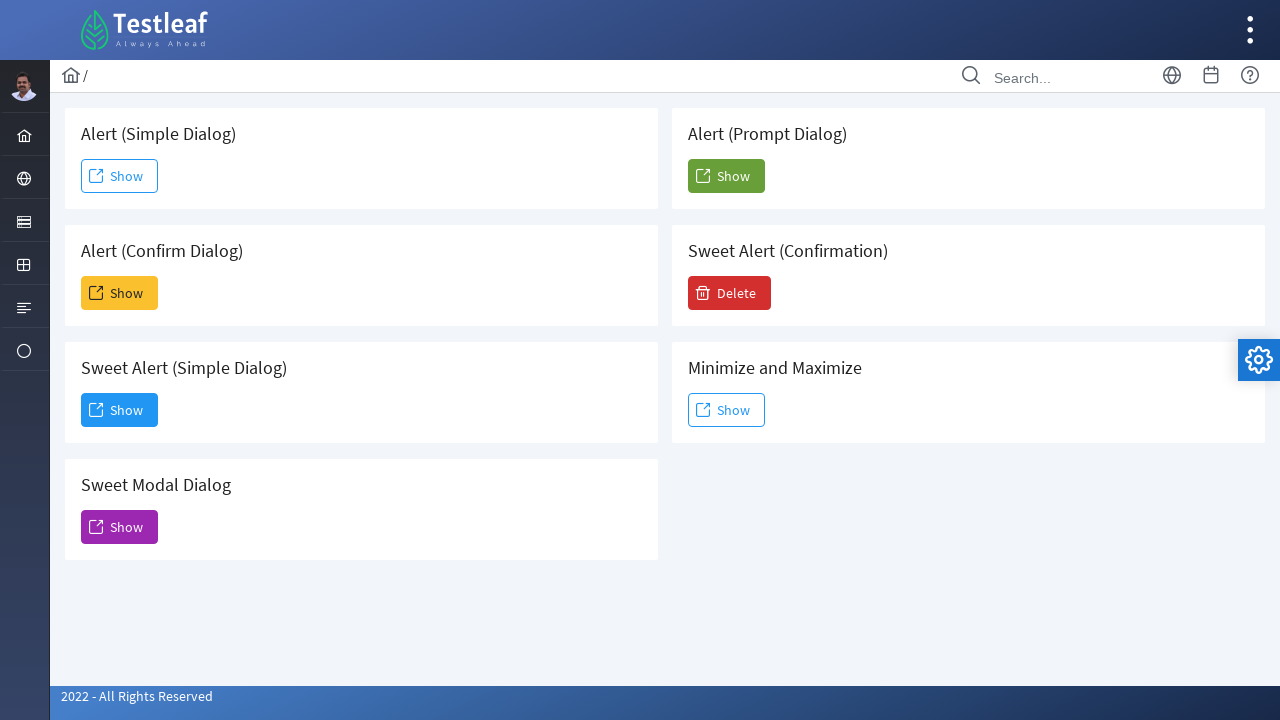

Clicked Show button to trigger alert at (120, 176) on xpath=//span[text()='Show']
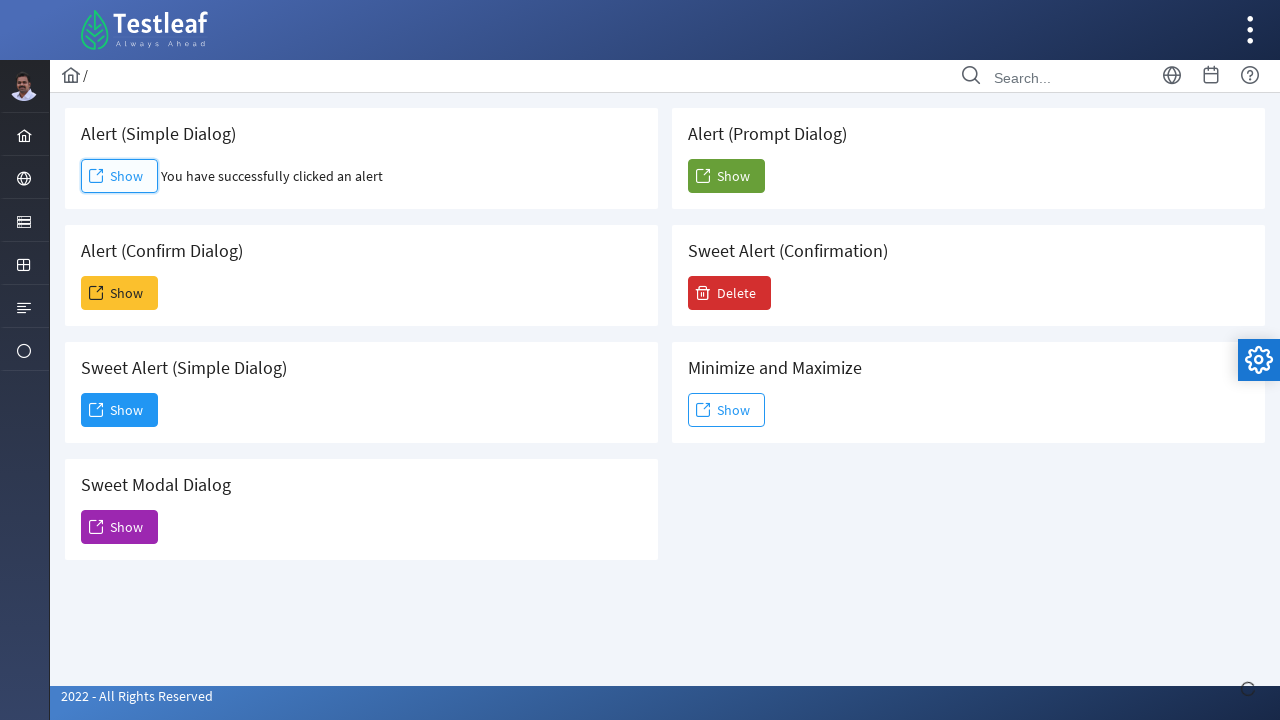

Set up dialog handler to accept alert
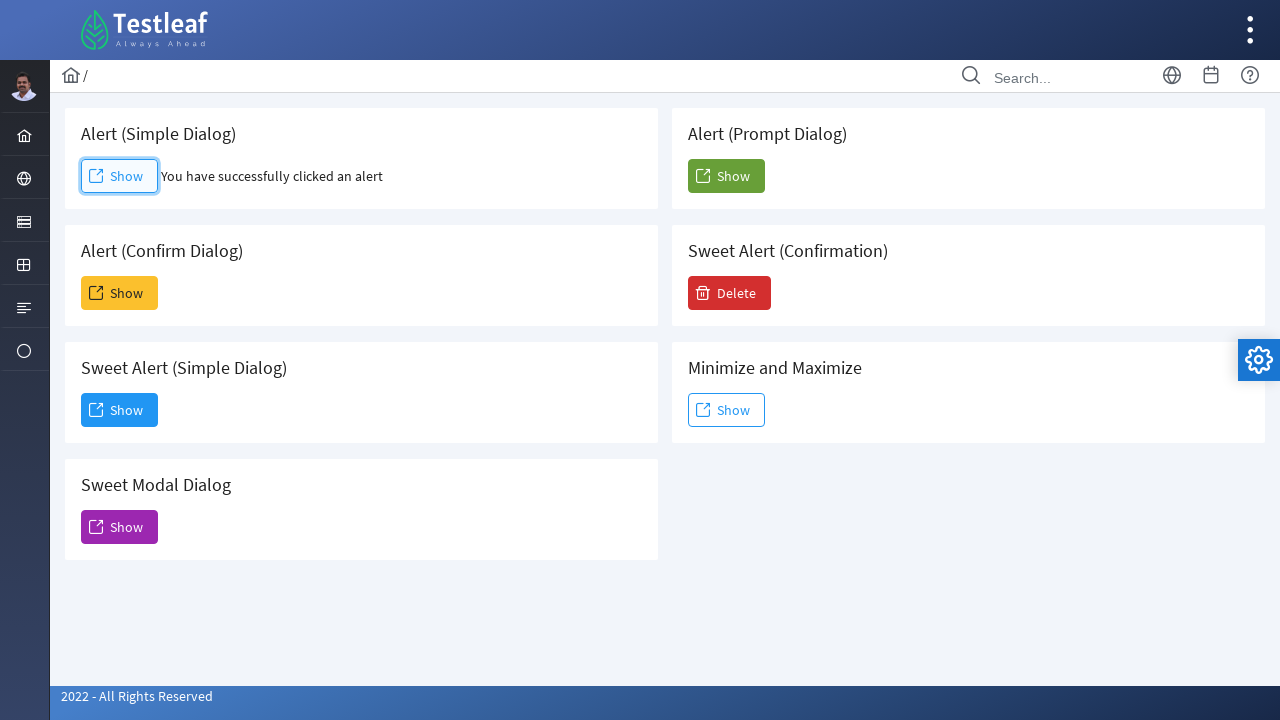

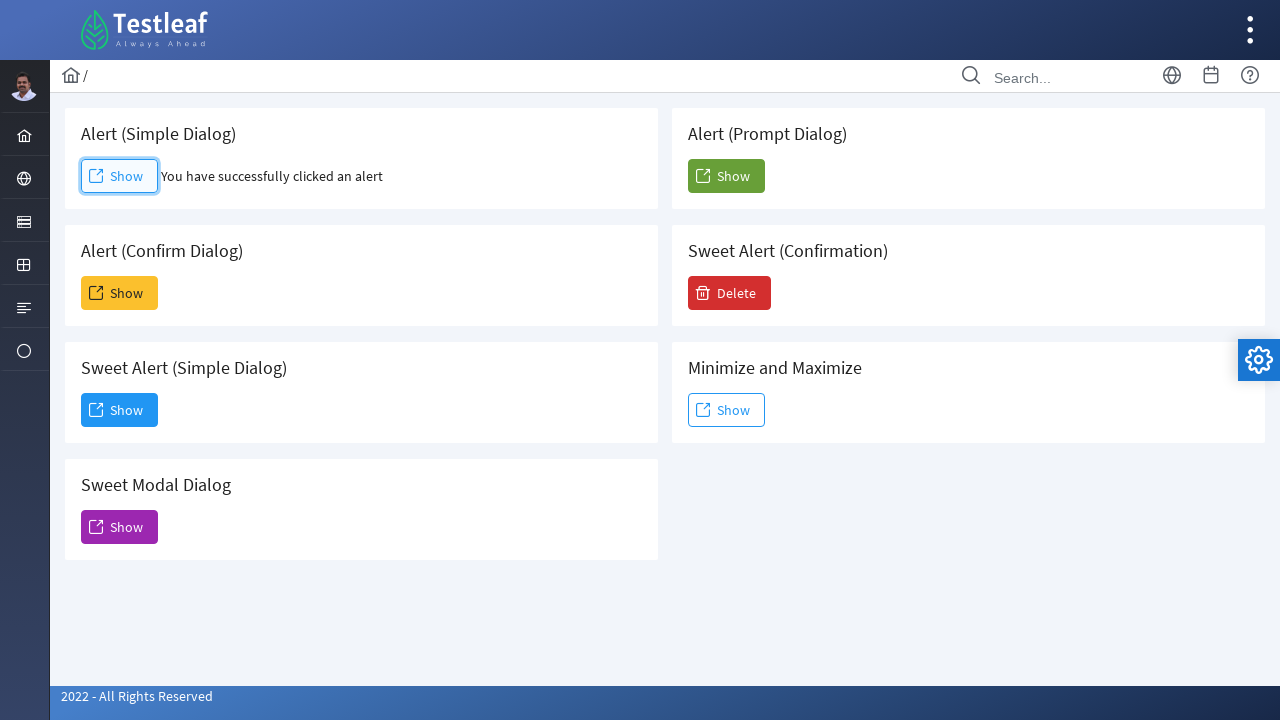